Tests Google Forms radio button and checkbox selection by clicking on location options

Starting URL: https://docs.google.com/forms/d/e/1FAIpQLSfiypnd69zhuDkjKgqvpID9kwO29UCzeCVrGGtbNPZXQok0jA/viewform

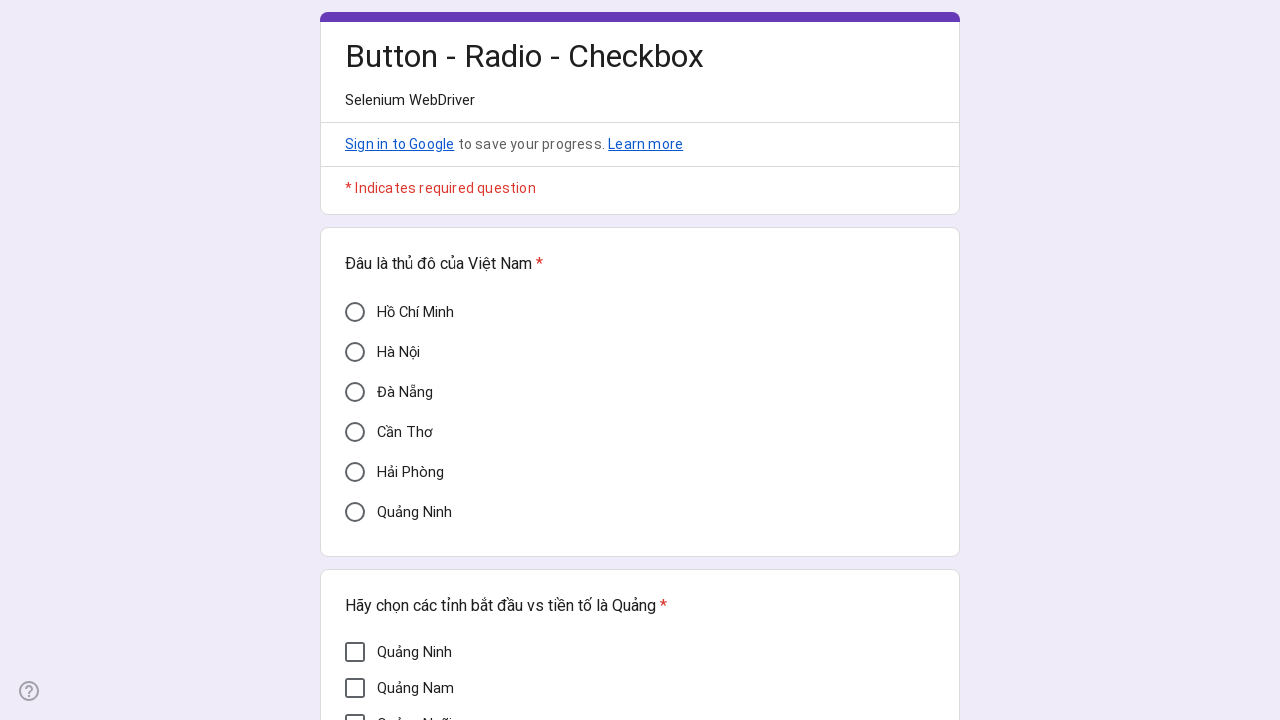

Clicked Cần Thơ radio button option at (404, 432) on xpath=//span[text()='Cần Thơ']
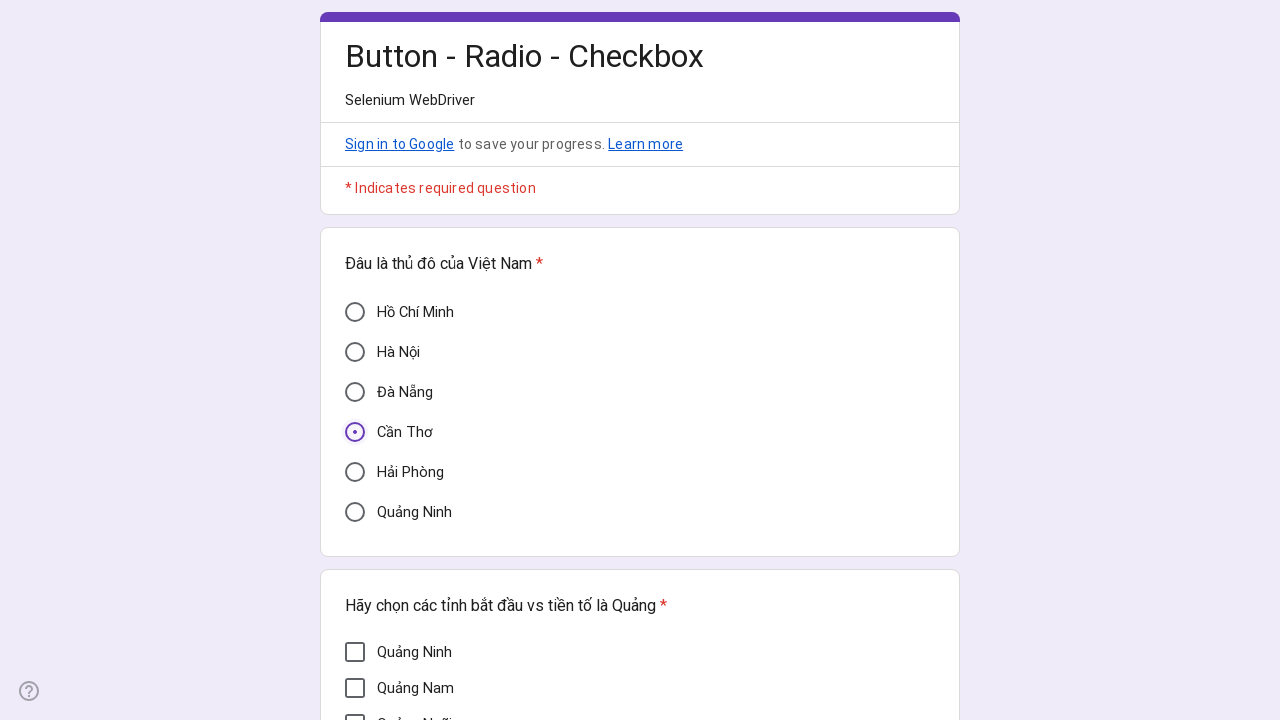

Waited 2 seconds for form to process
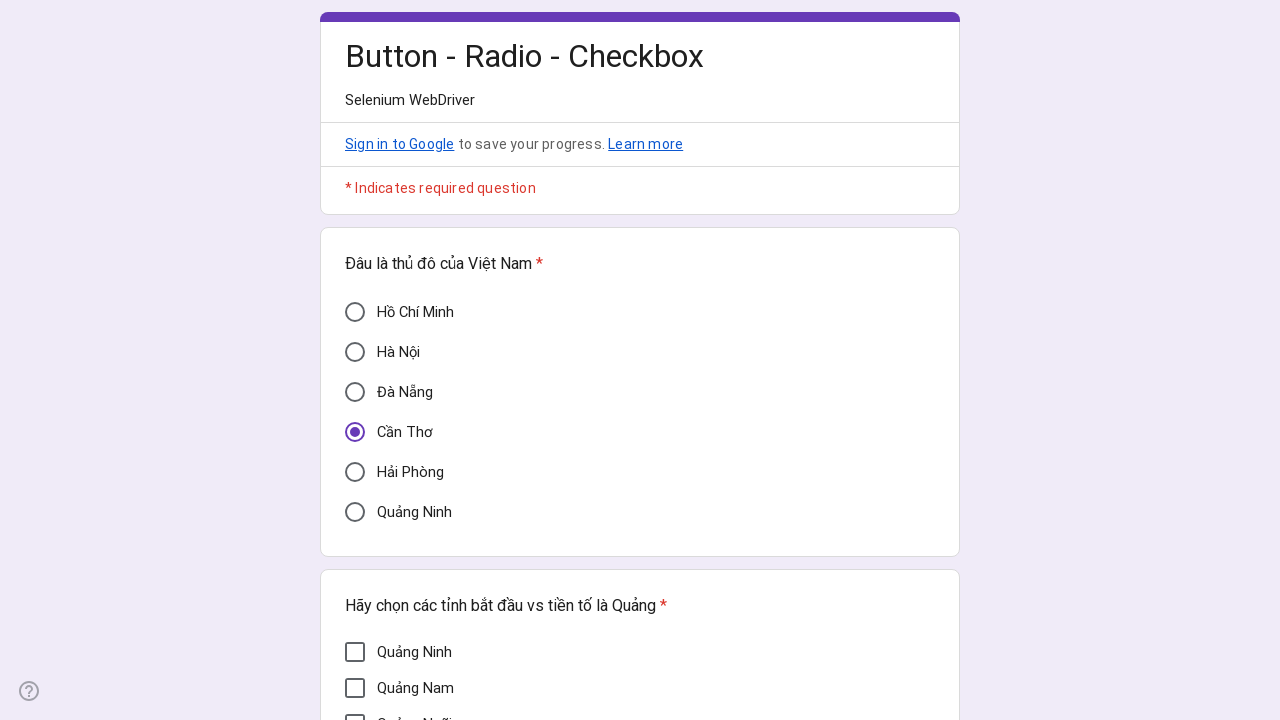

Clicked Hà Nội radio button option at (398, 352) on xpath=//span[text()='Hà Nội']
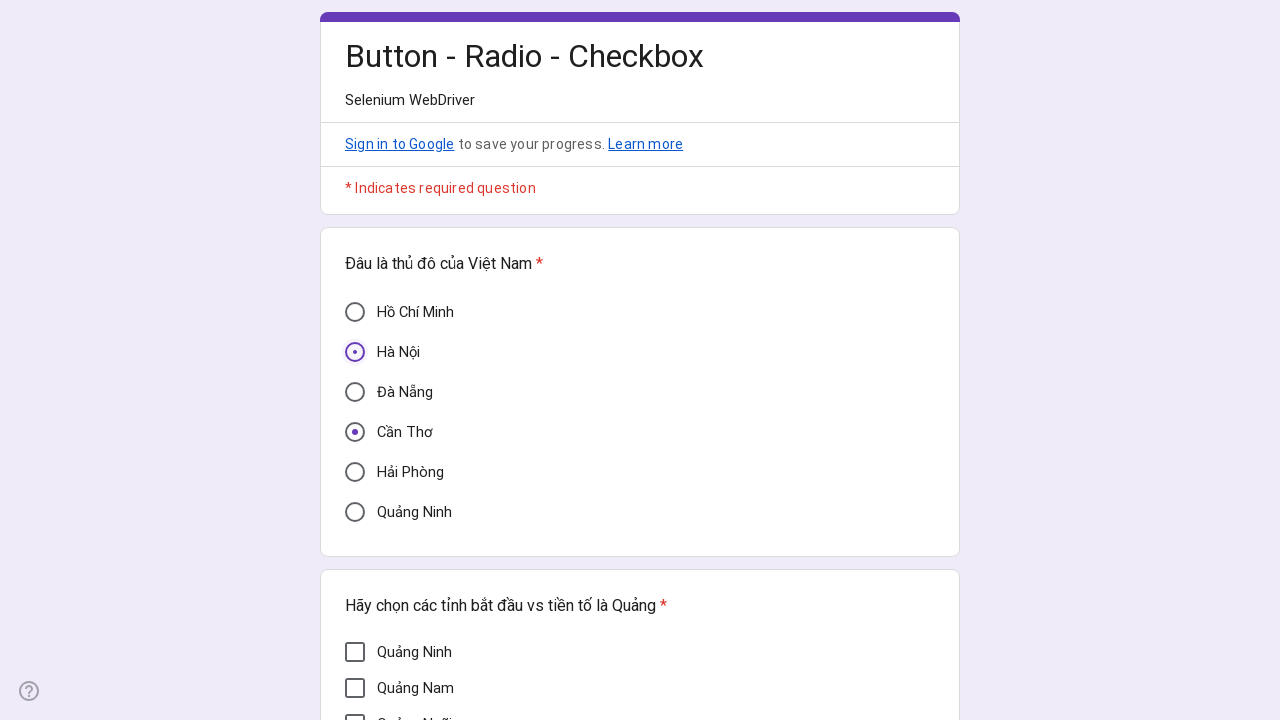

Clicked Quảng Nam checkbox option at (355, 688) on xpath=//div[@aria-label='Quảng Nam']
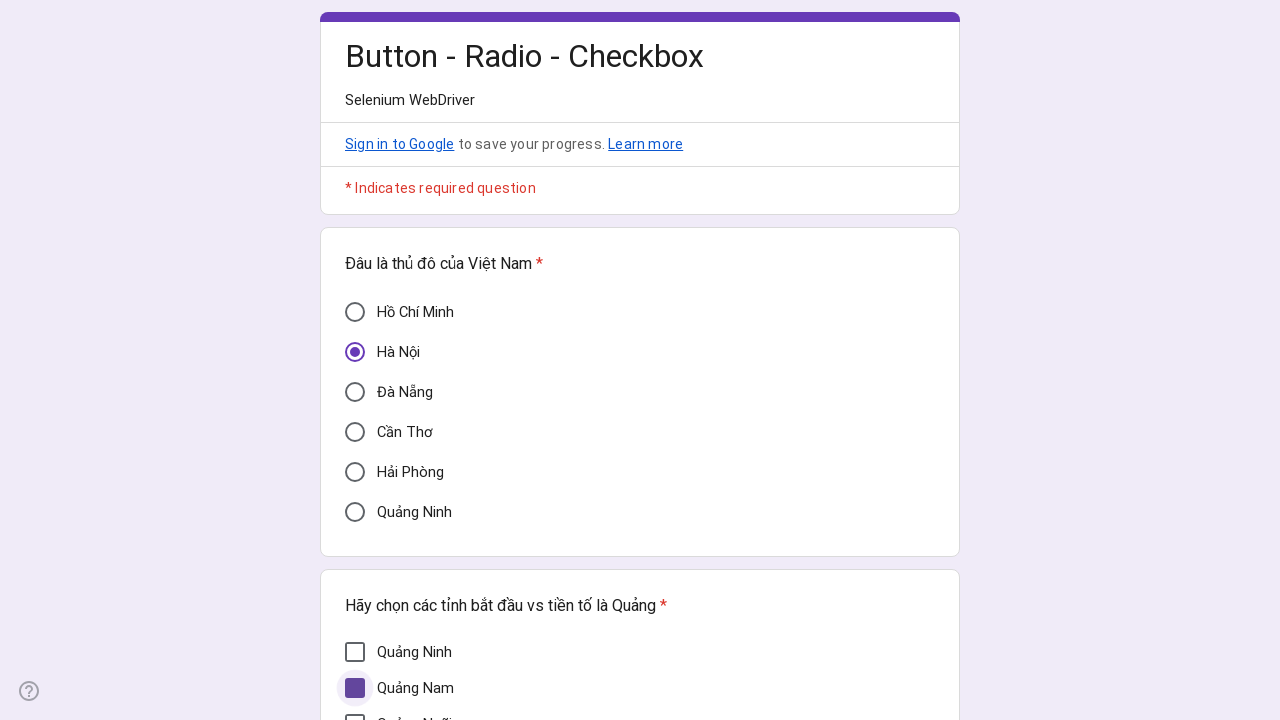

Verified Quảng Nam checkbox is checked and visible
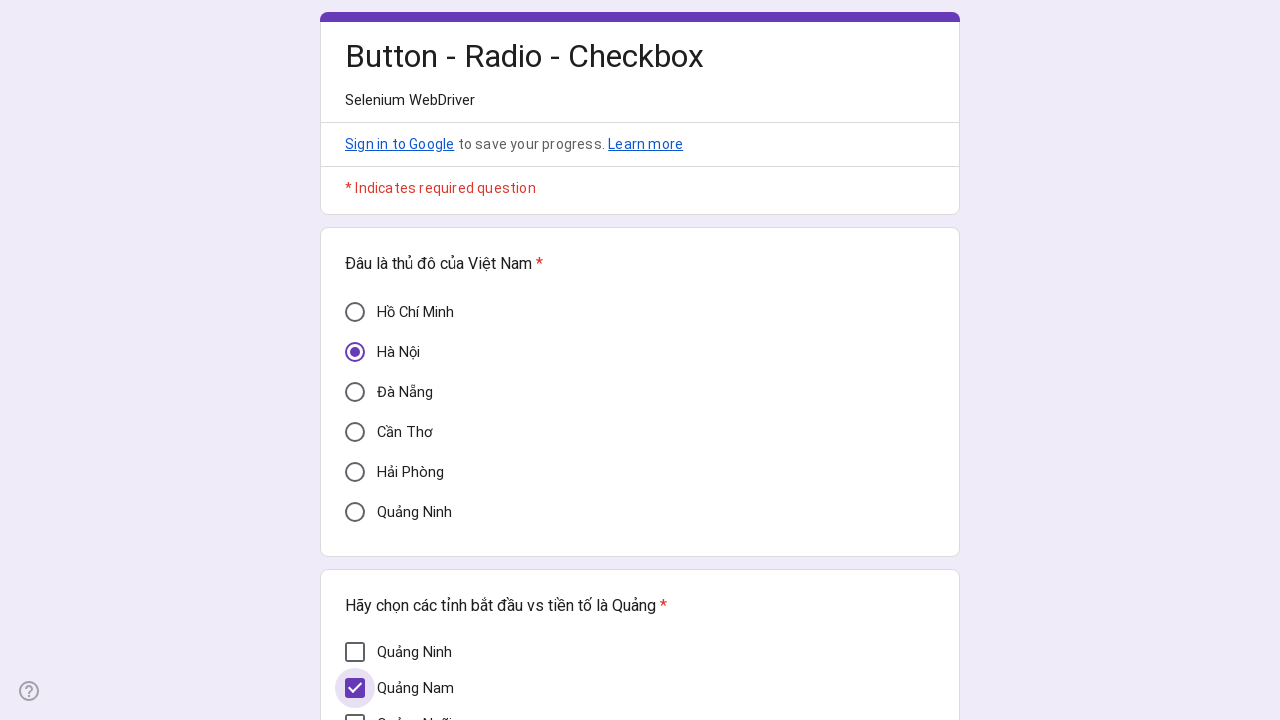

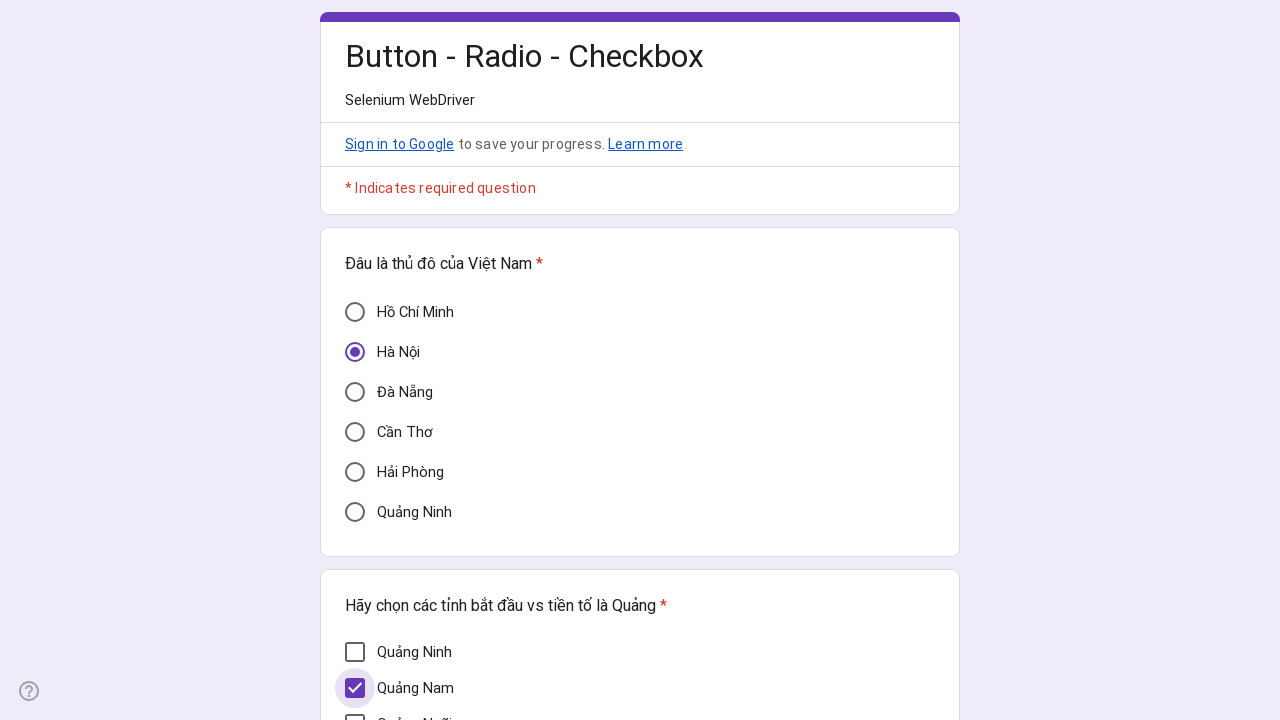